Tests a practice form by checking checkboxes, selecting radio buttons, choosing dropdown options, filling password field, submitting the form, navigating to shop, and adding a product to cart

Starting URL: https://rahulshettyacademy.com/angularpractice/

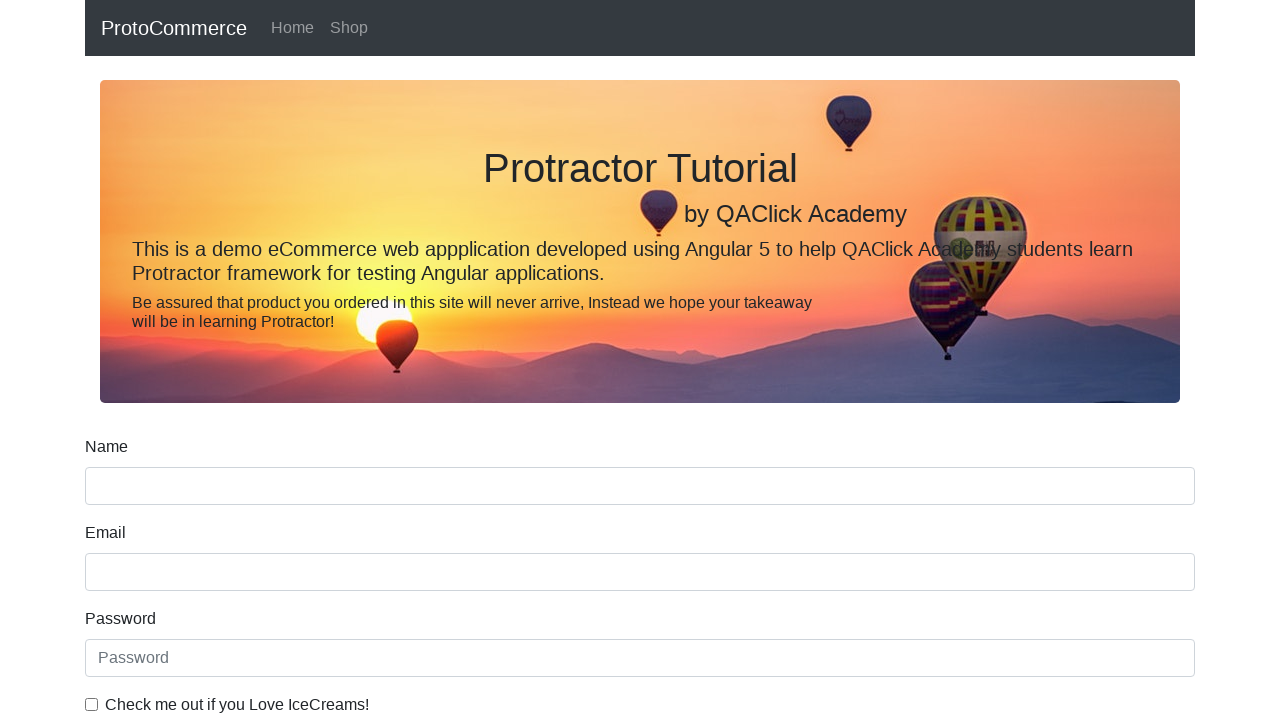

Clicked ice cream checkbox at (92, 704) on internal:label="Check me out if you Love IceCreams!"i
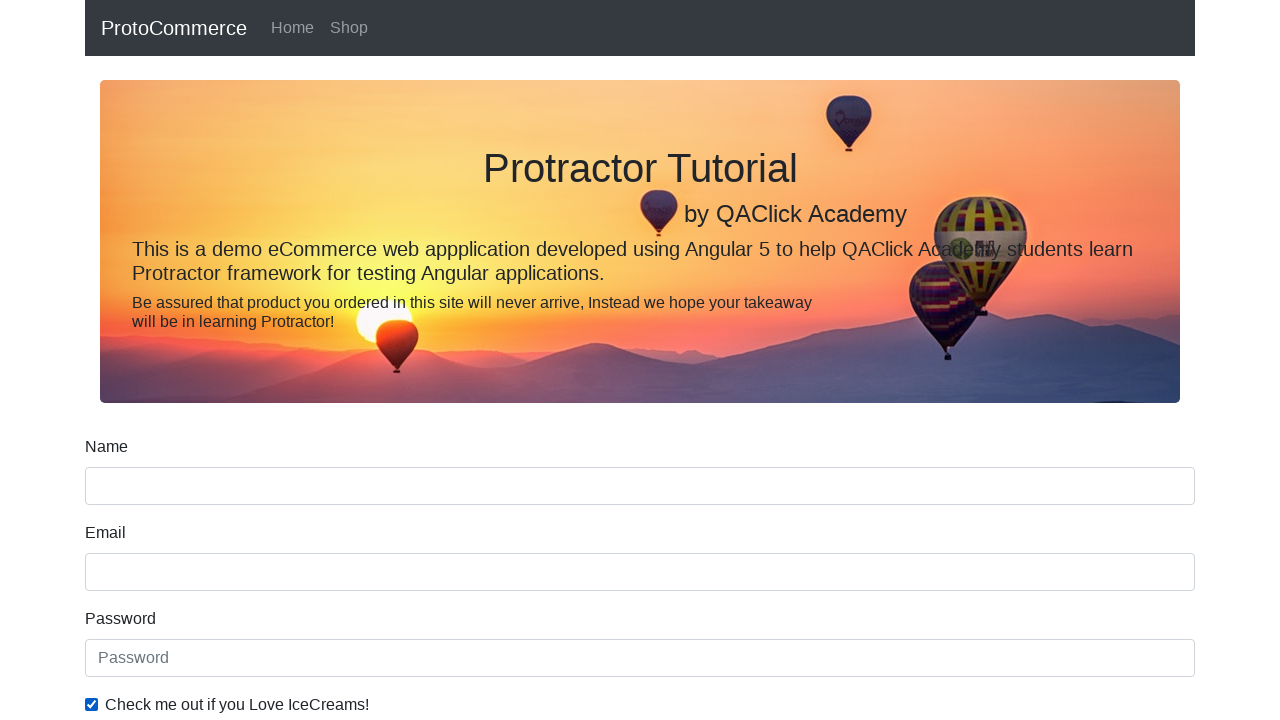

Selected Student radio button at (238, 360) on internal:label="Student"i
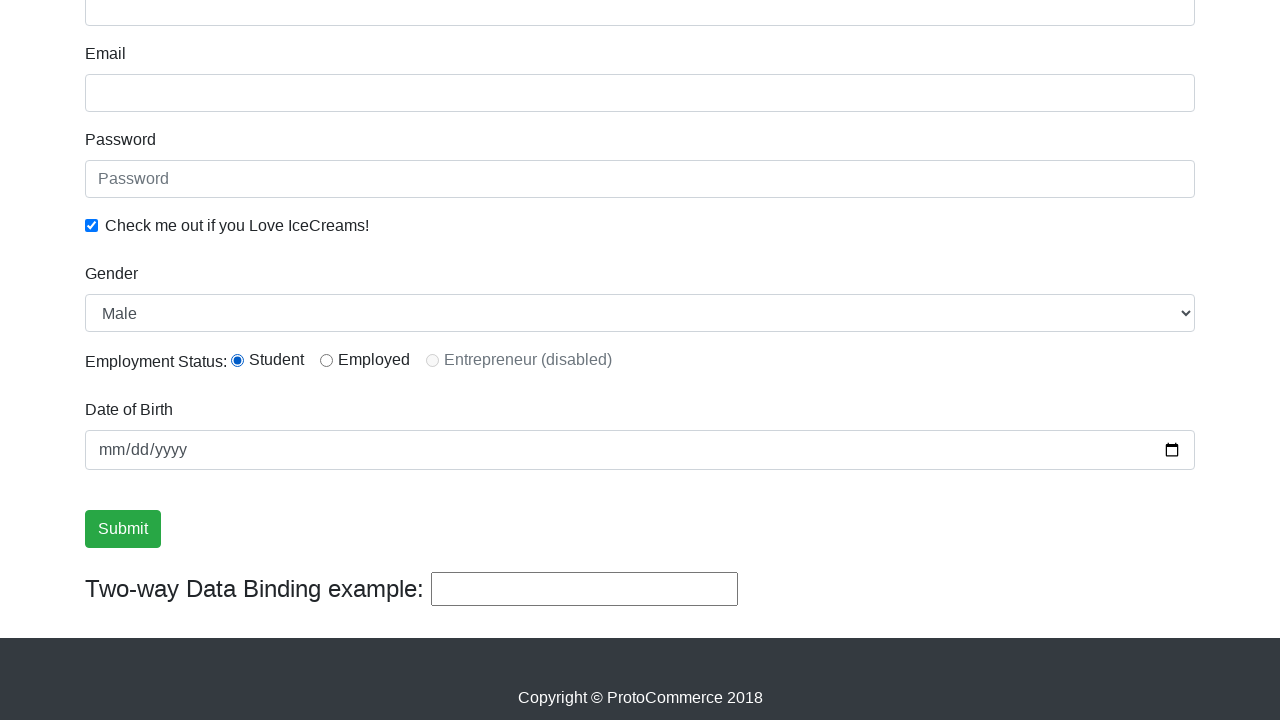

Selected Male from Gender dropdown on internal:label="Gender"i
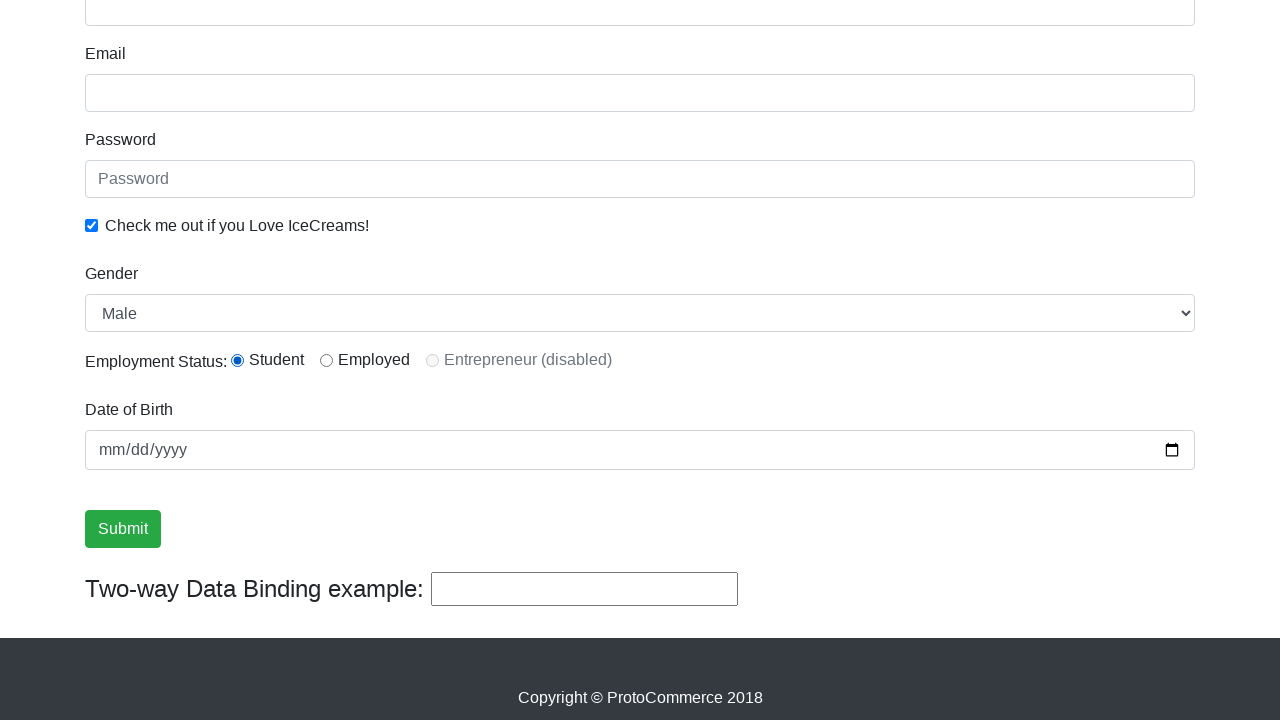

Filled password field with '12345' on internal:attr=[placeholder="Password"i]
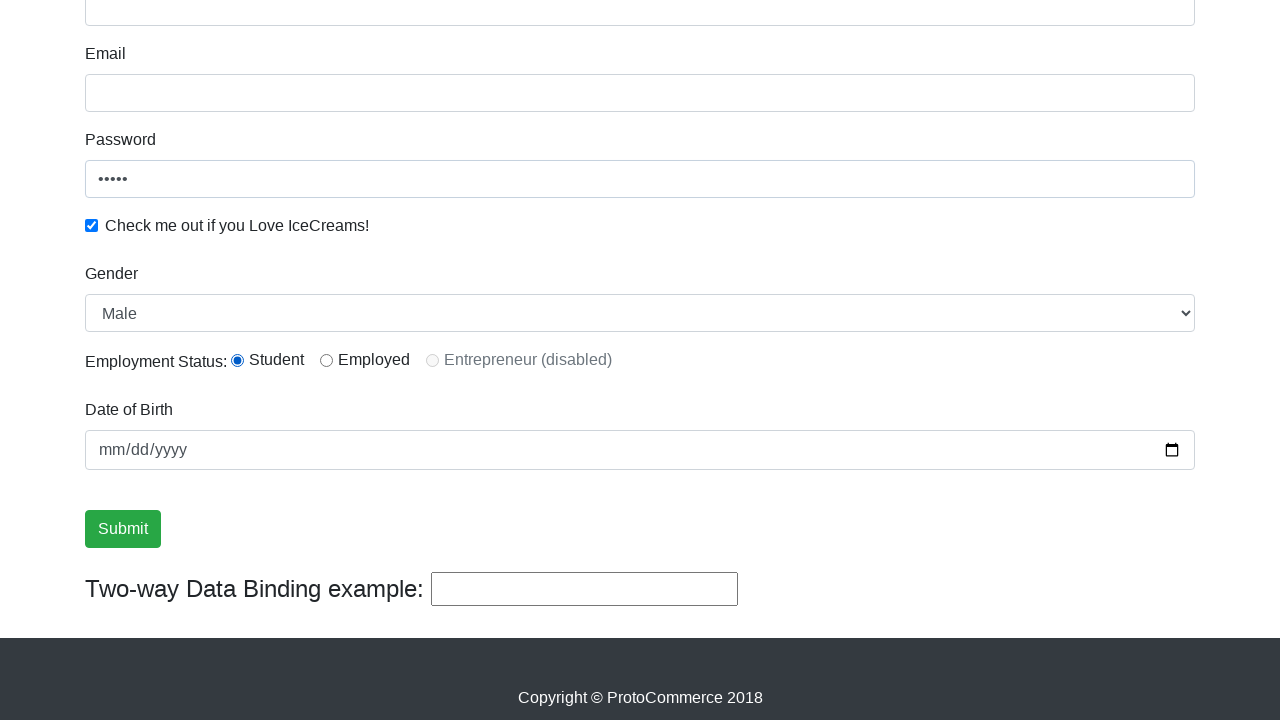

Clicked Submit button at (123, 529) on internal:role=button[name="Submit"i]
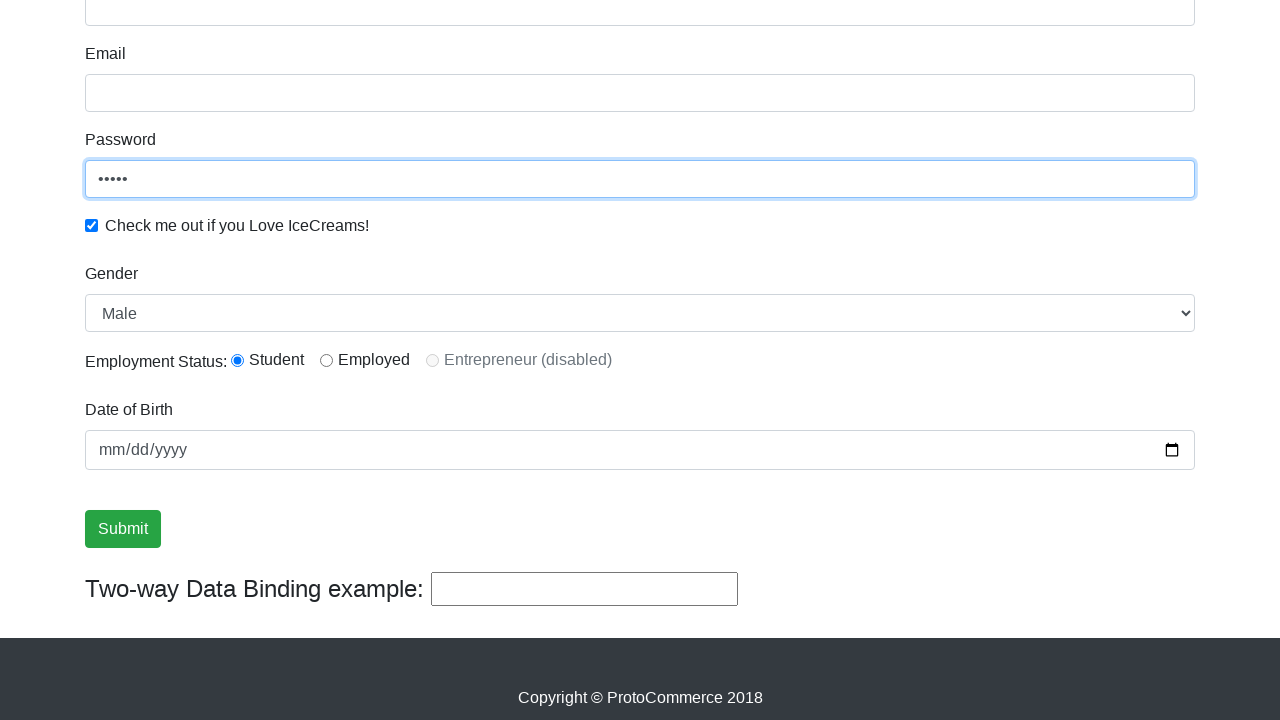

Verified success message is visible
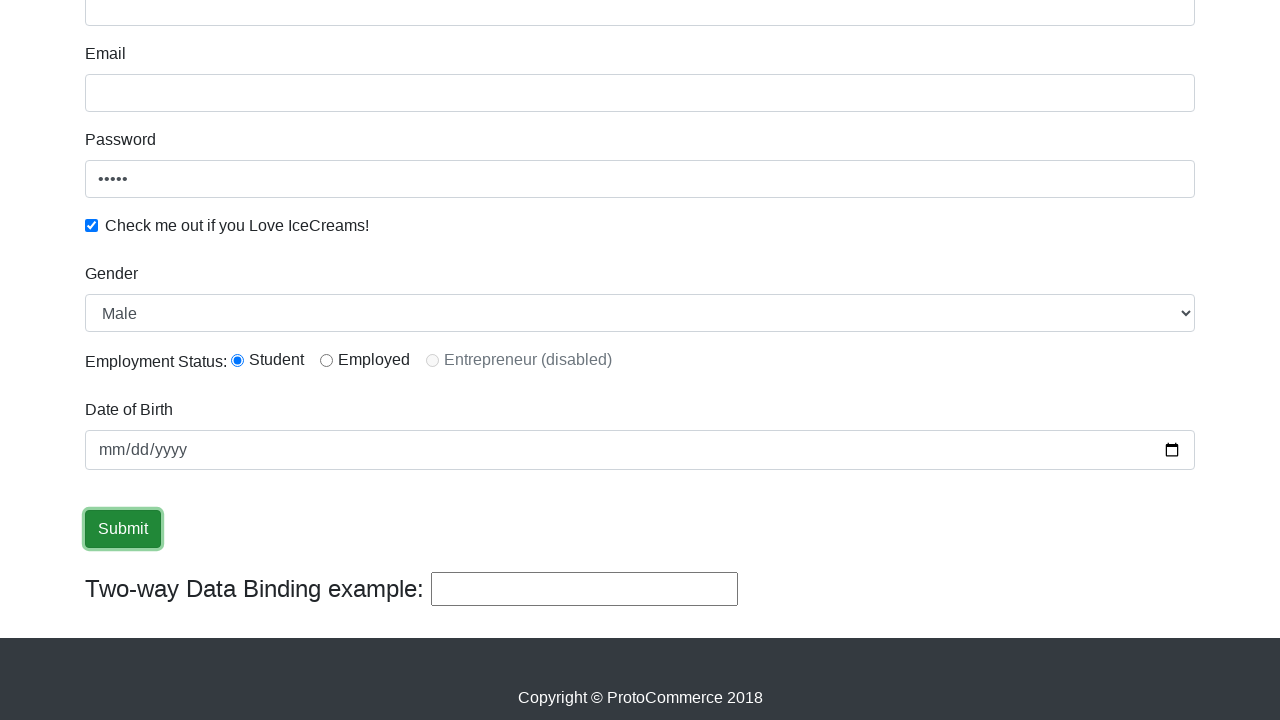

Clicked Shop link at (349, 28) on internal:role=link[name="Shop"i]
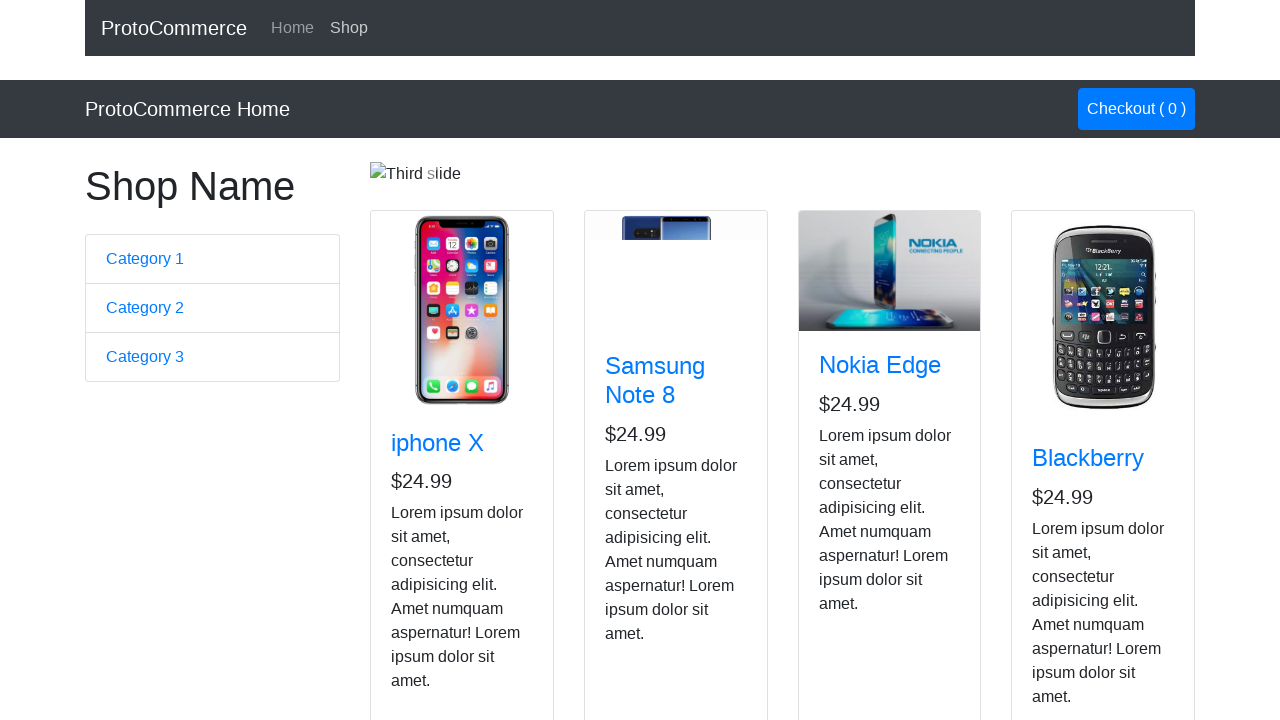

Added Nokia Edge product to cart at (854, 528) on app-card >> internal:has-text="Nokia Edge"i >> internal:role=button
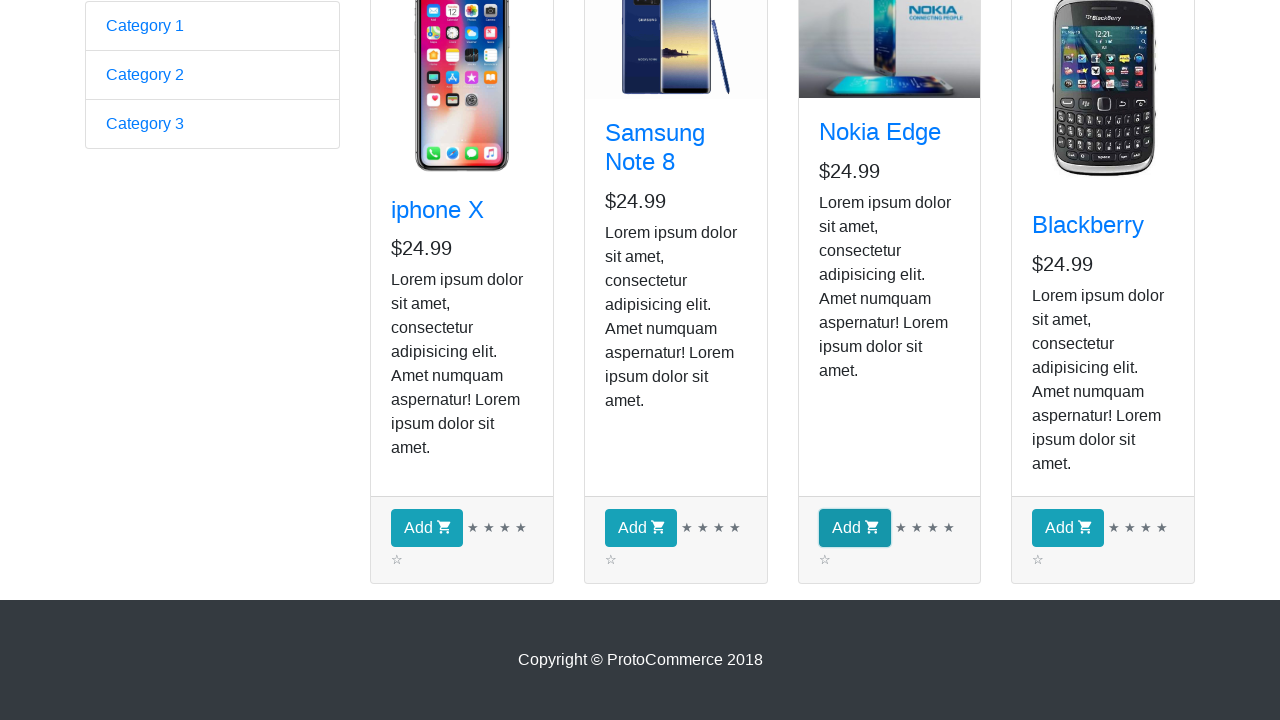

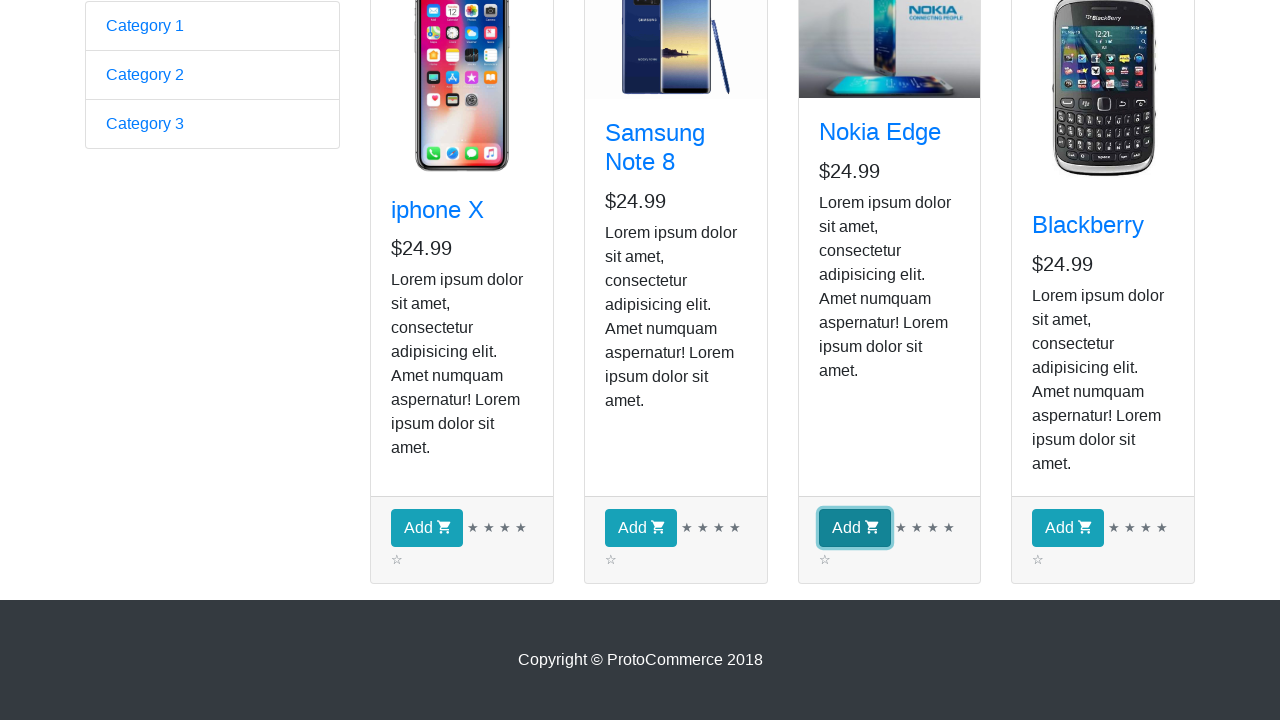